Tests JavaScript alert dialog interactions including simple alerts, confirm dialogs, and prompt dialogs by clicking buttons and handling the resulting popups

Starting URL: https://the-internet.herokuapp.com/javascript_alerts

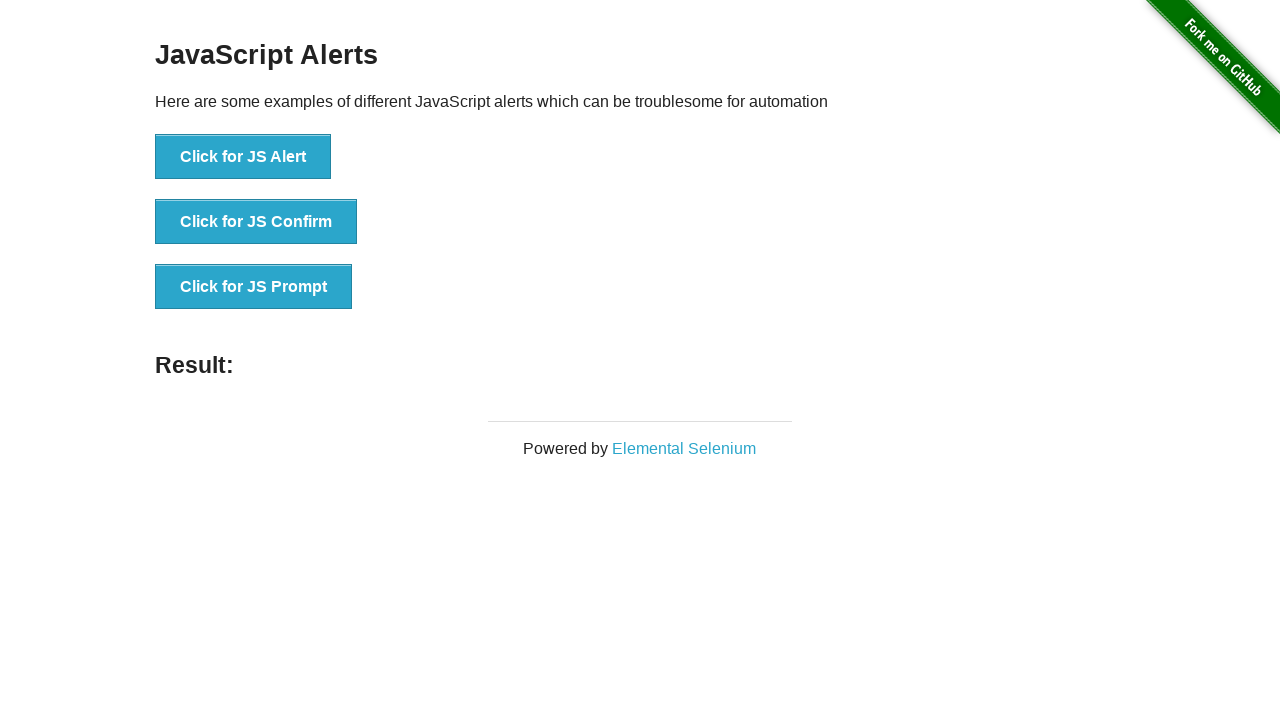

Clicked button to trigger simple JavaScript alert dialog at (243, 157) on xpath=//*[@id="content"]/div/ul/li[1]/button
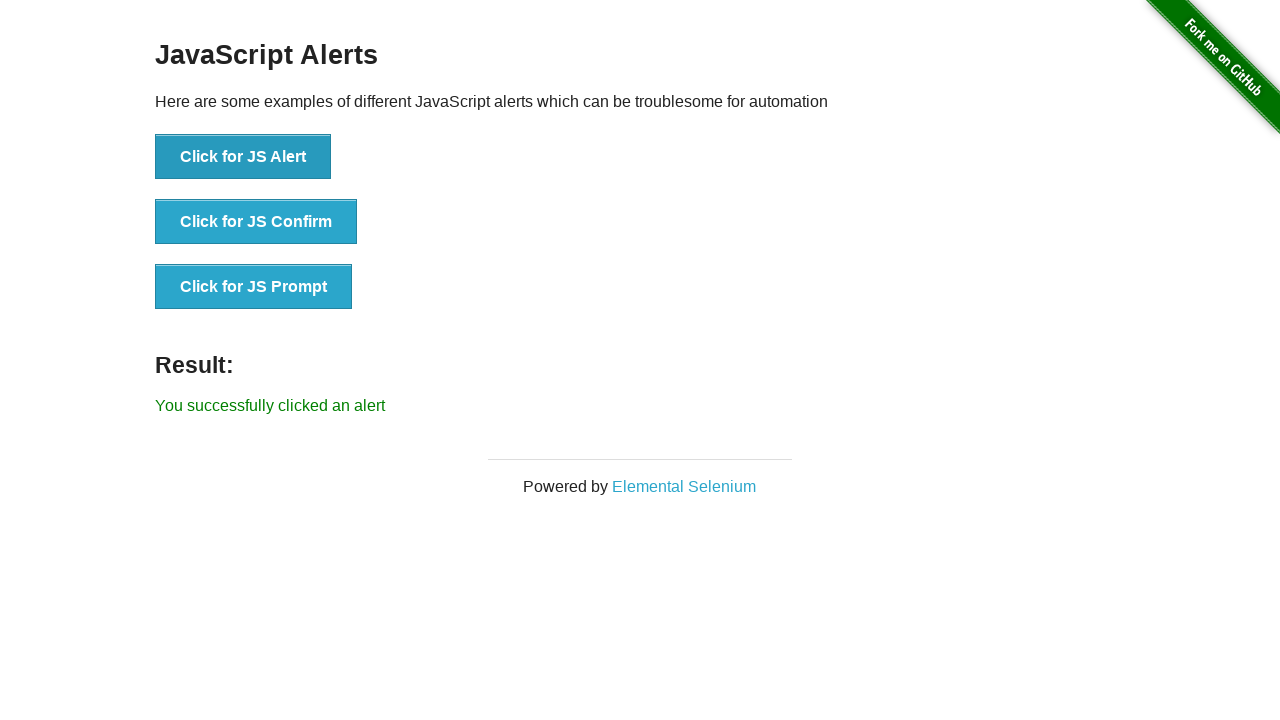

Set up dialog handler to accept alerts
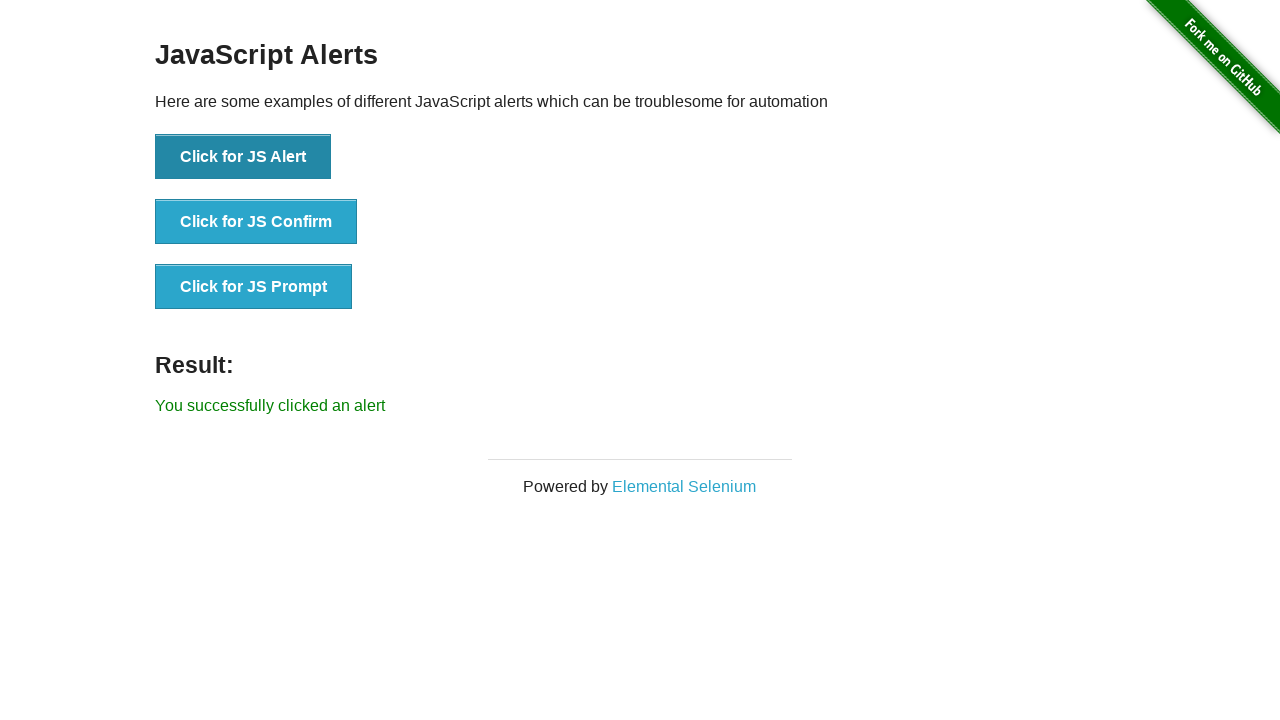

Clicked button to trigger JavaScript confirm dialog at (256, 222) on xpath=//*[@id="content"]/div/ul/li[2]/button
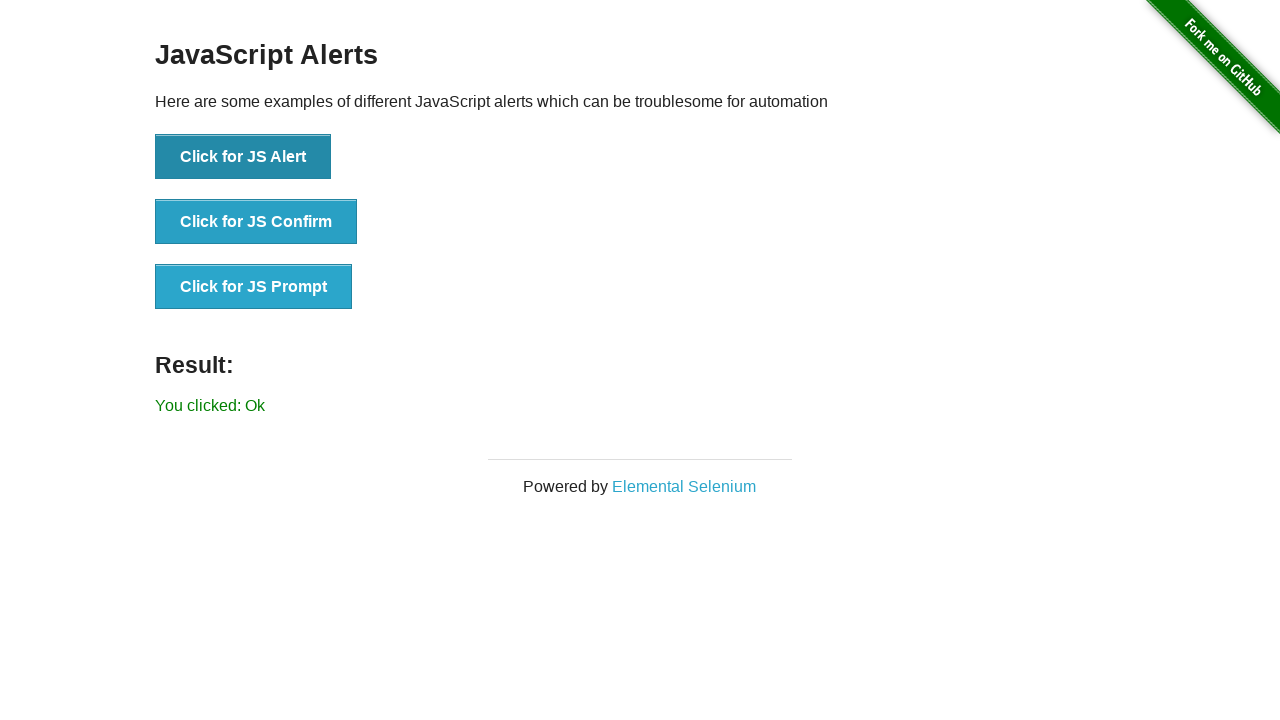

Set up dialog handler to dismiss confirm dialog
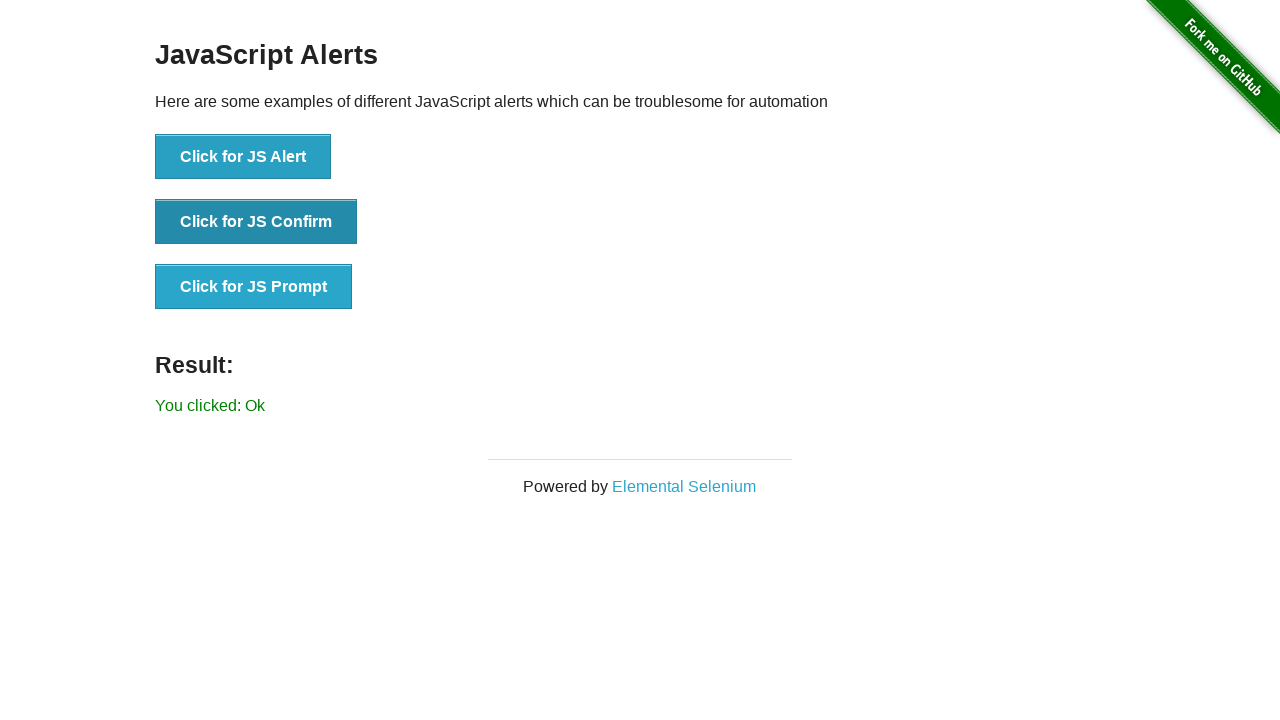

Clicked button to trigger JavaScript prompt dialog at (254, 287) on xpath=//*[@id="content"]/div/ul/li[3]/button
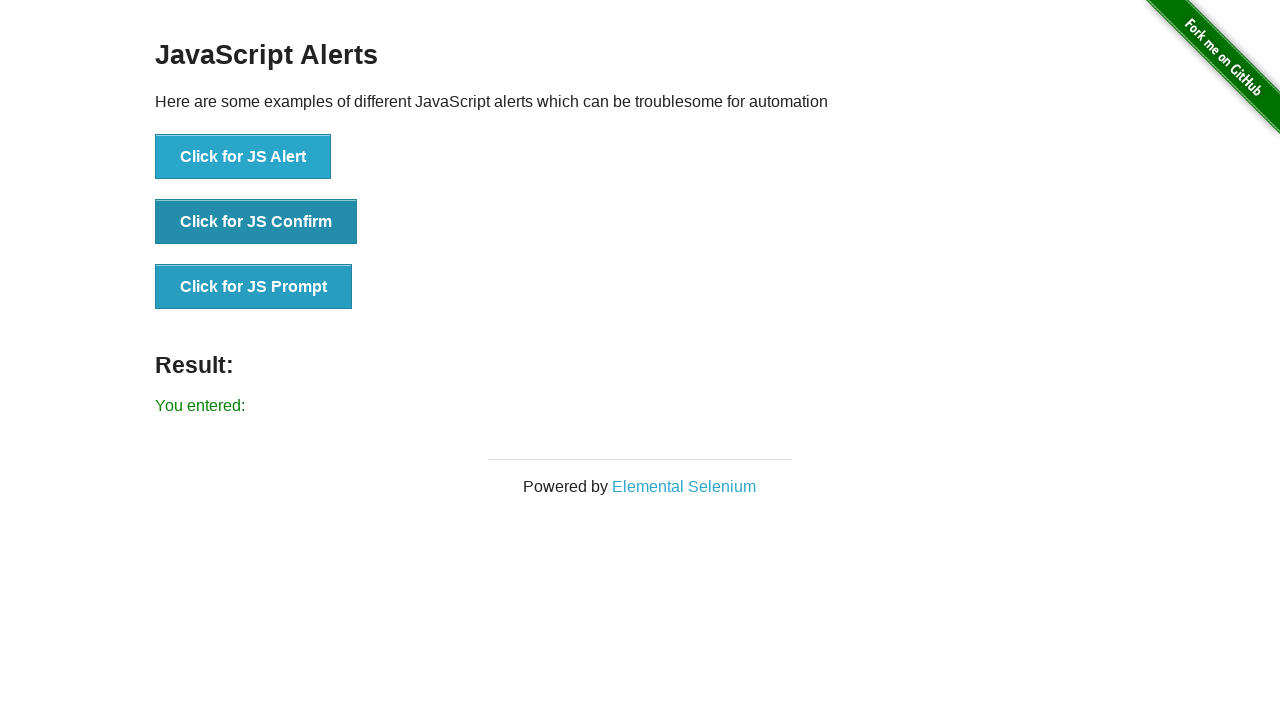

Set up dialog handler to accept prompt with text 'hai'
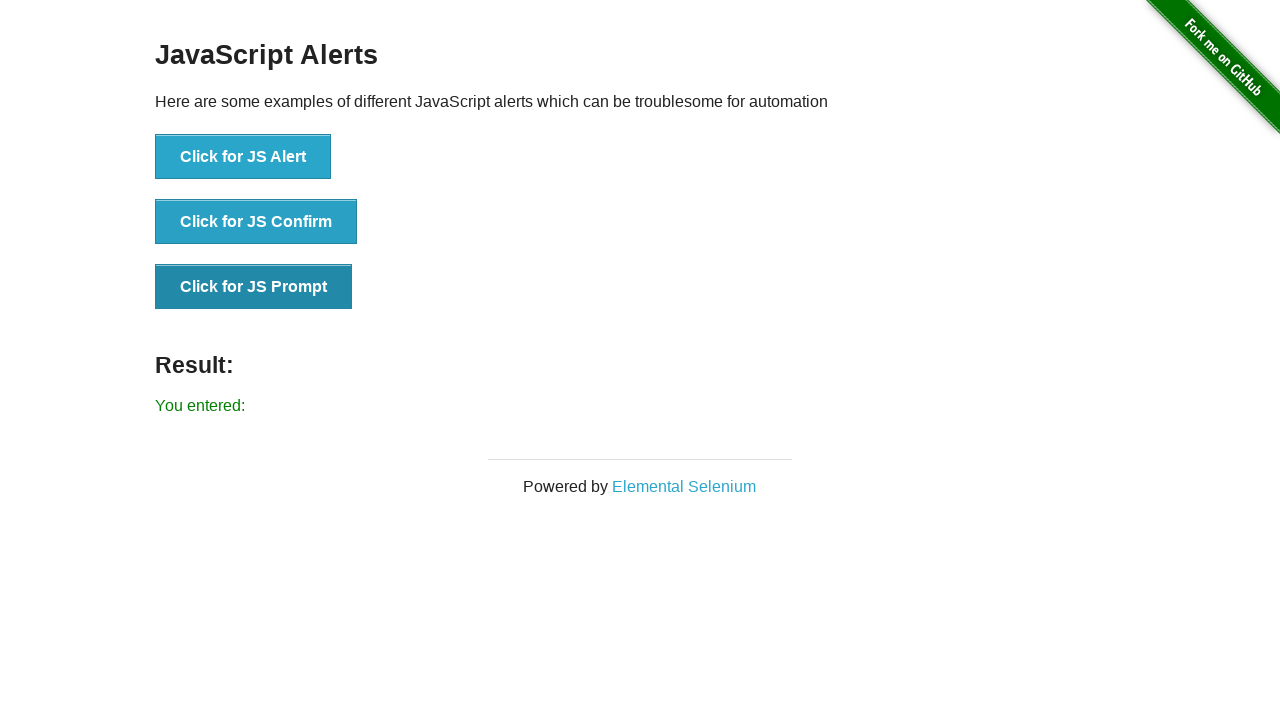

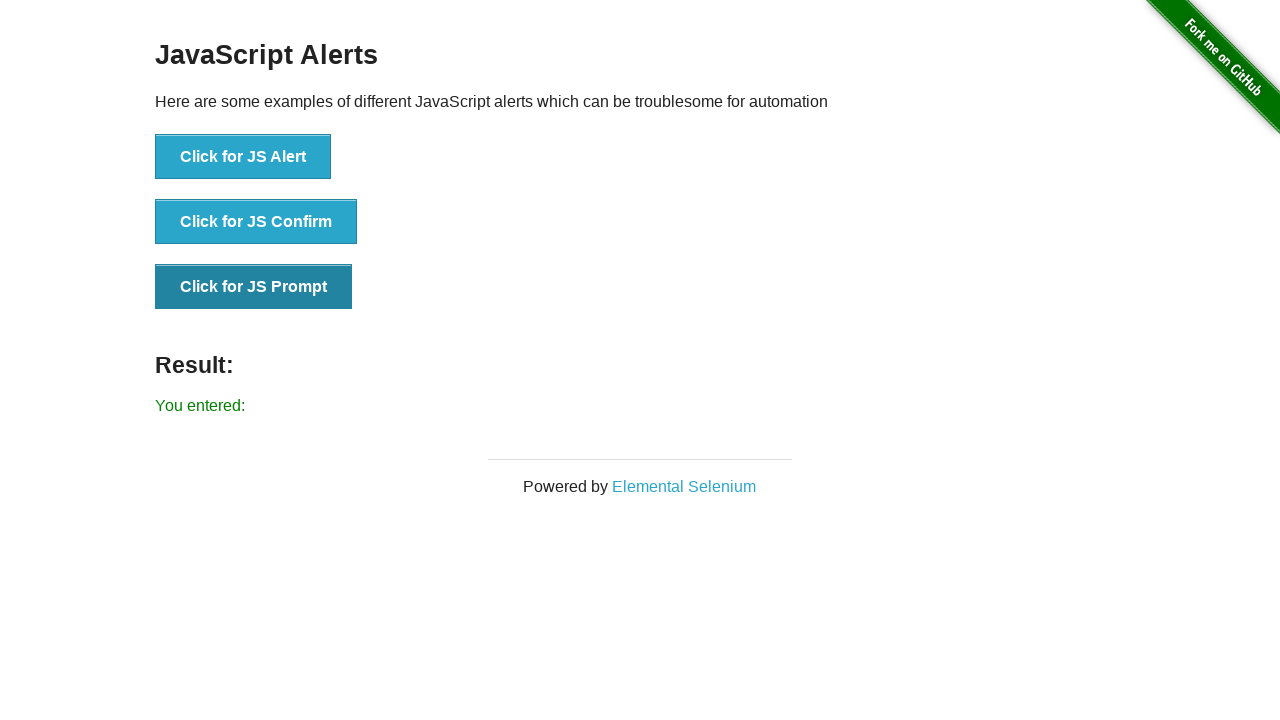